Tests dropdown functionality by navigating to the dropdown page and selecting different options from the dropdown menu.

Starting URL: https://the-internet.herokuapp.com/

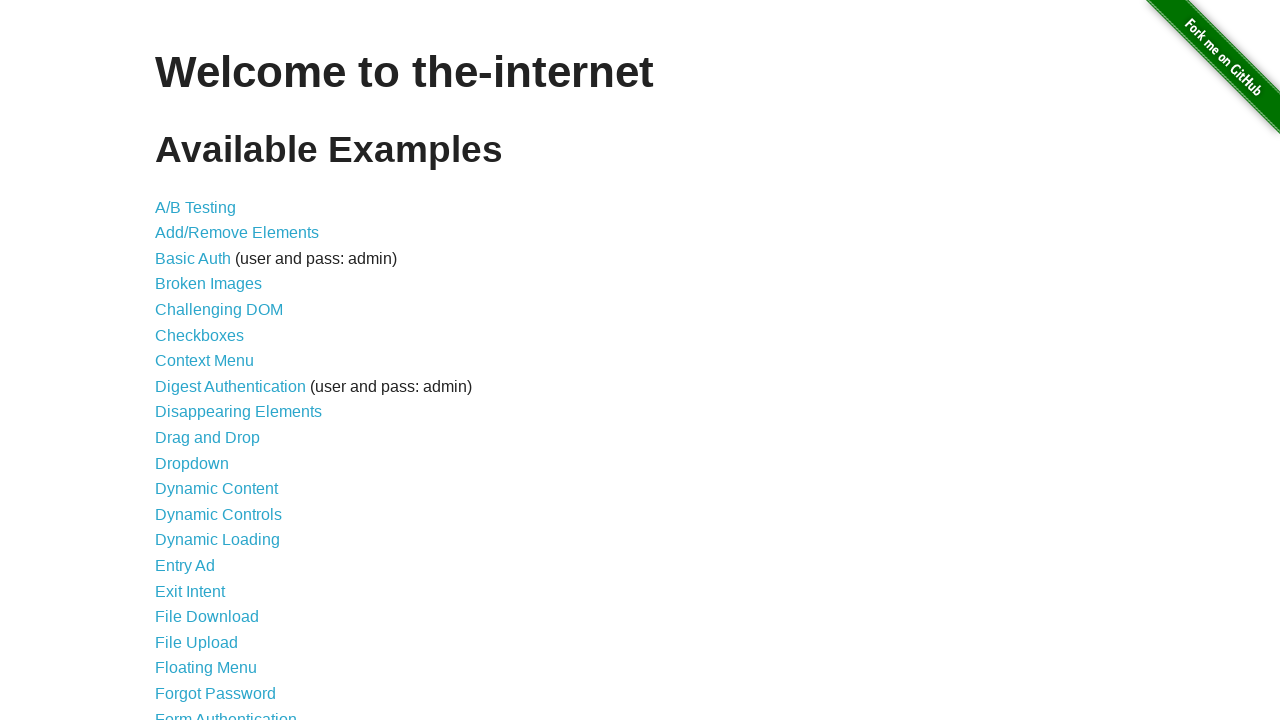

Clicked on dropdown link to navigate to dropdown page at (192, 463) on xpath=//a[@href='/dropdown']
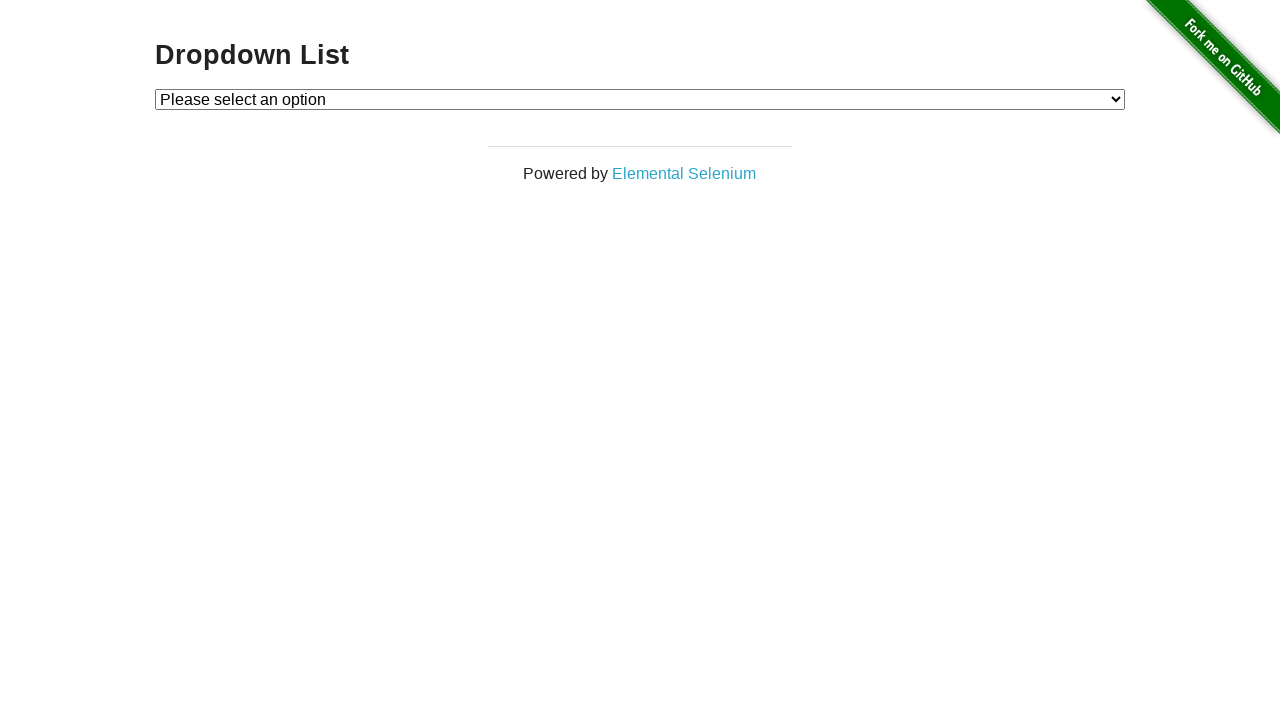

Dropdown menu element is now visible
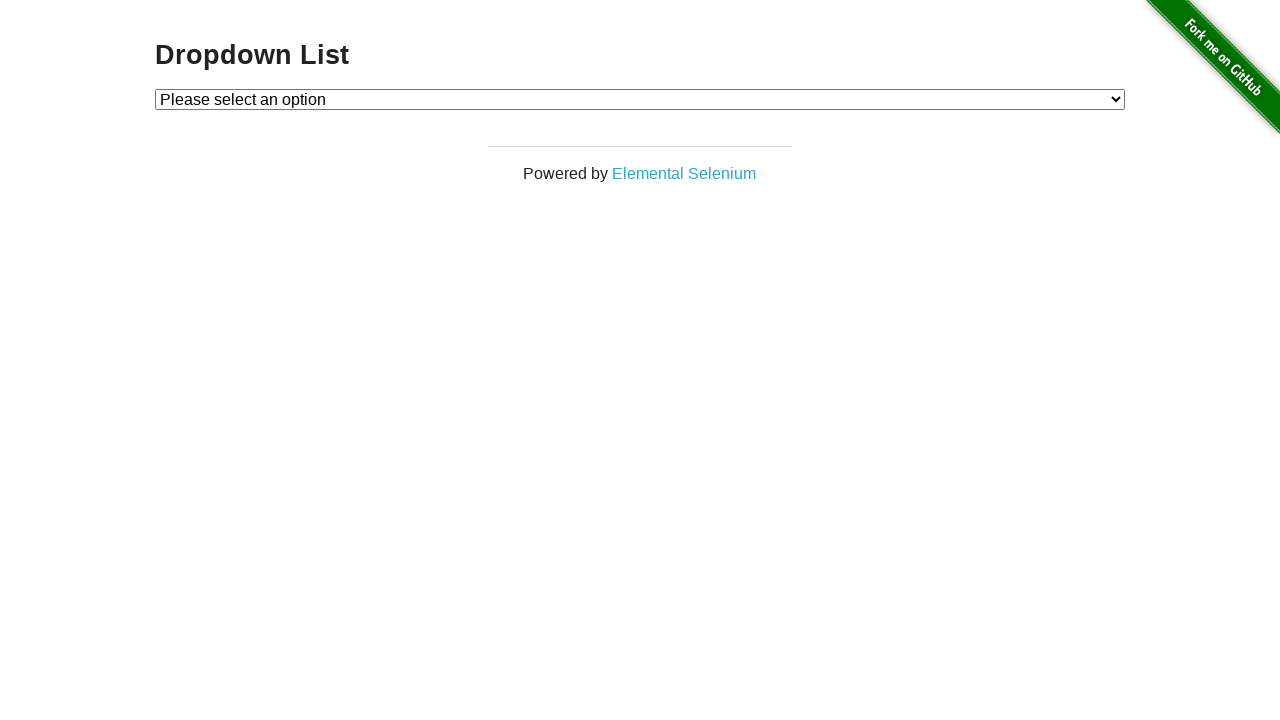

Clicked dropdown to open menu at (640, 99) on #dropdown
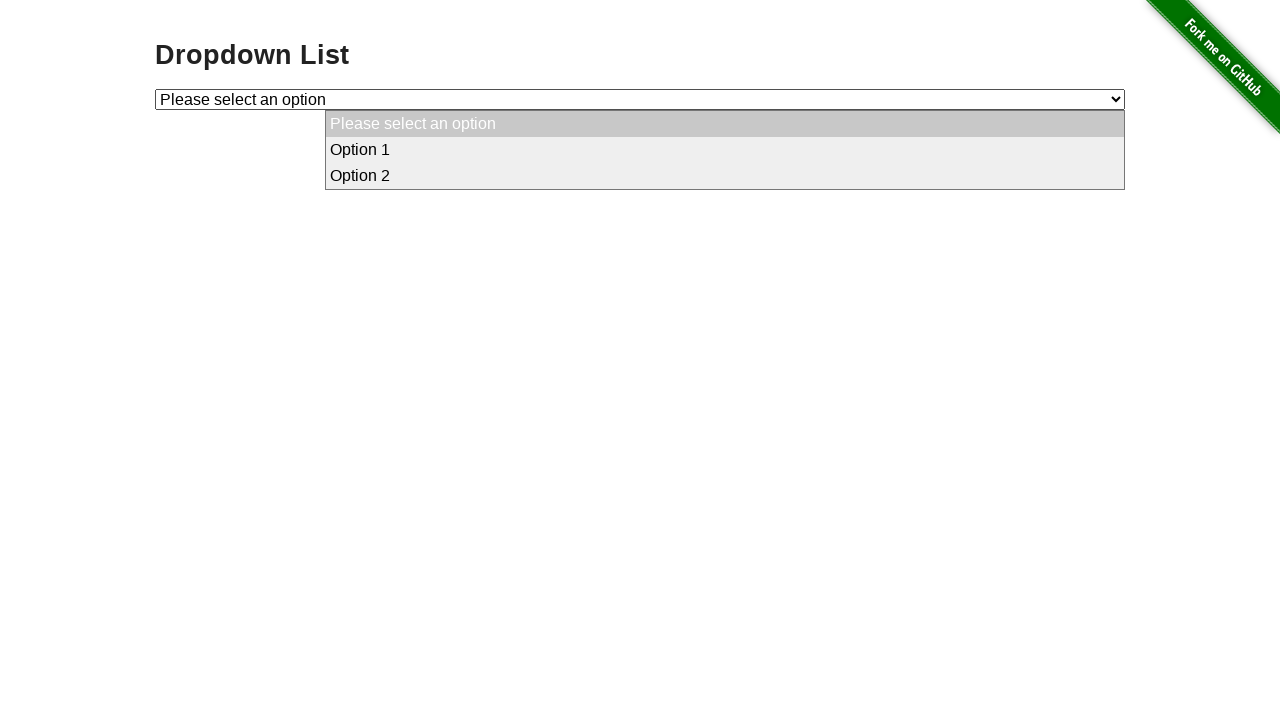

Selected option 1 from dropdown on #dropdown
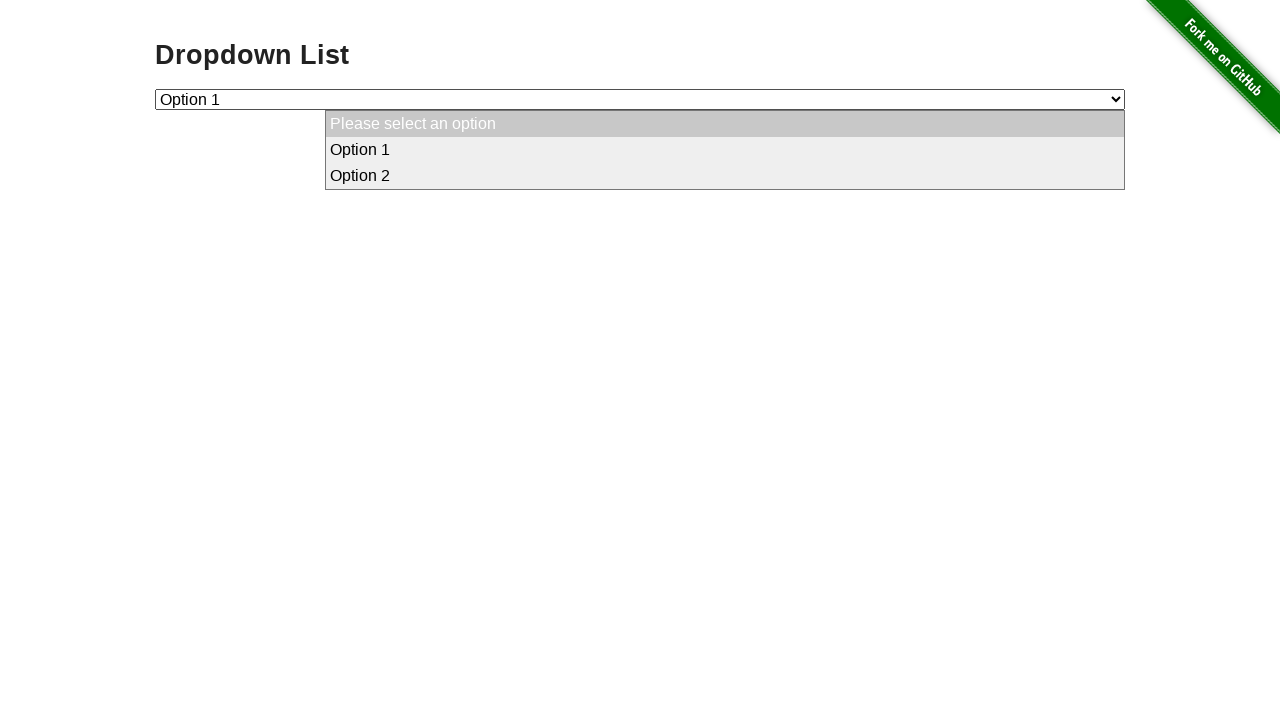

Selected option 2 from dropdown on #dropdown
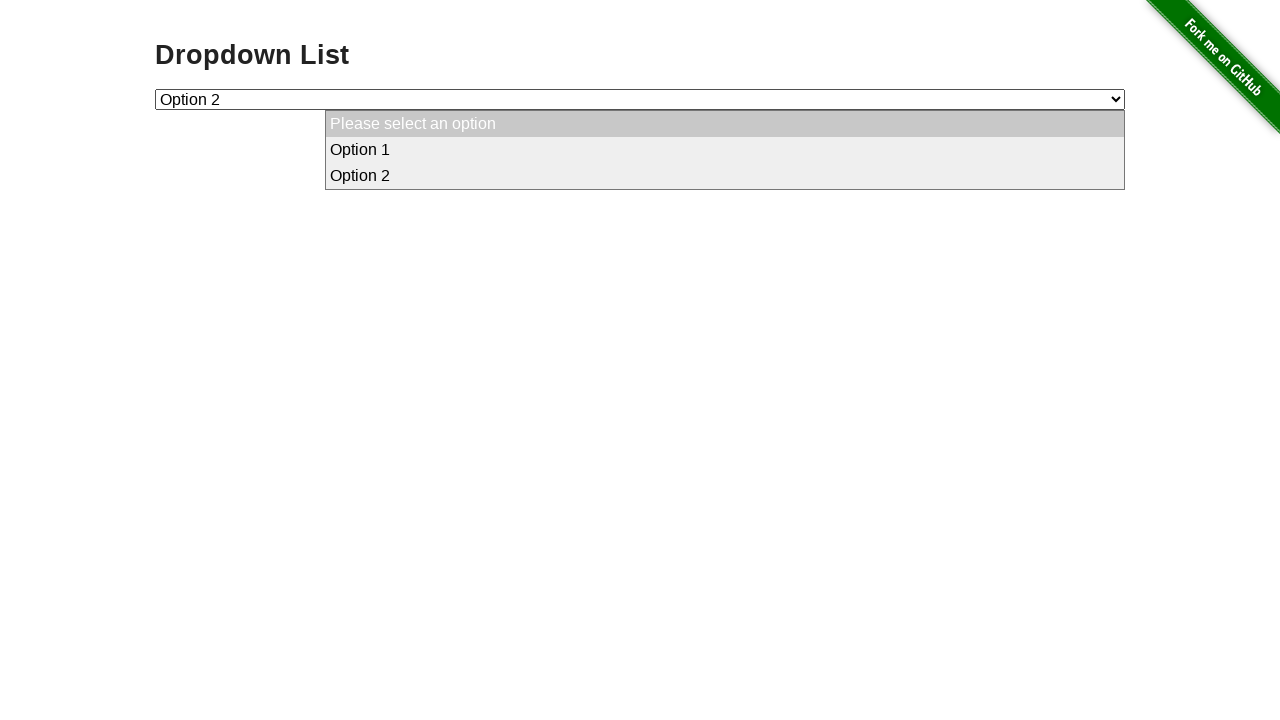

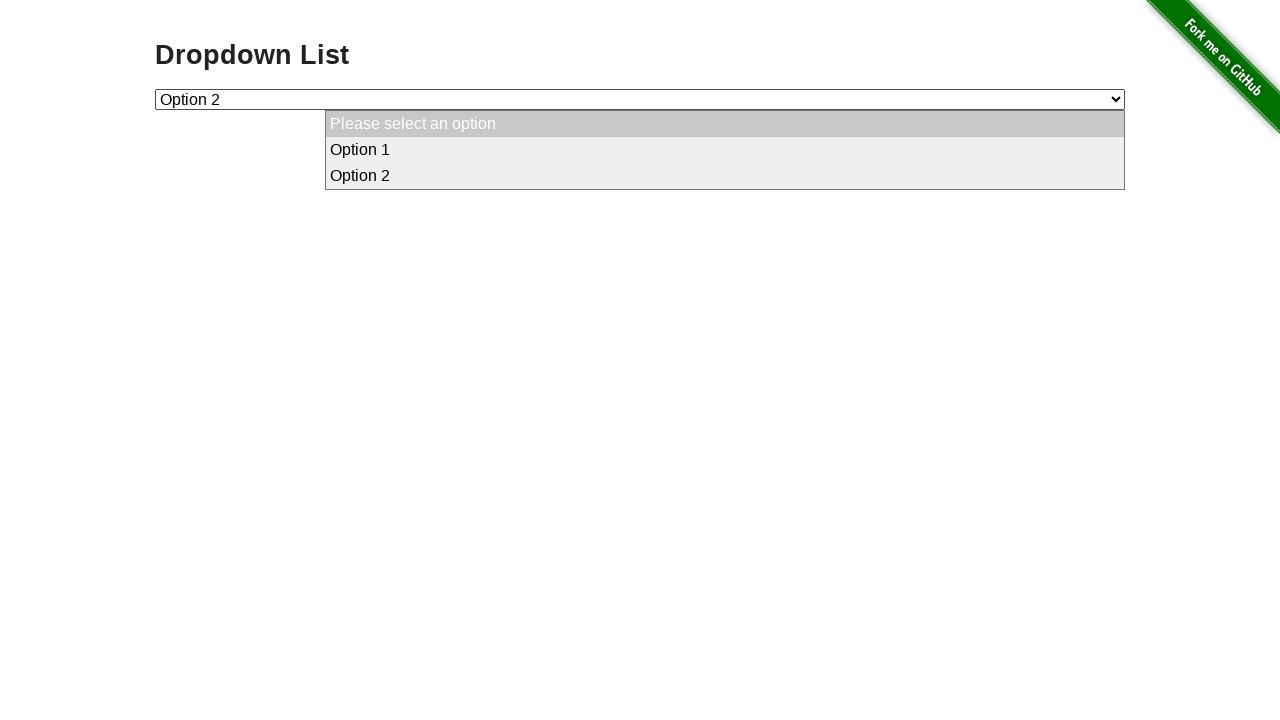